Tests that other controls are hidden when editing a todo item

Starting URL: https://demo.playwright.dev/todomvc

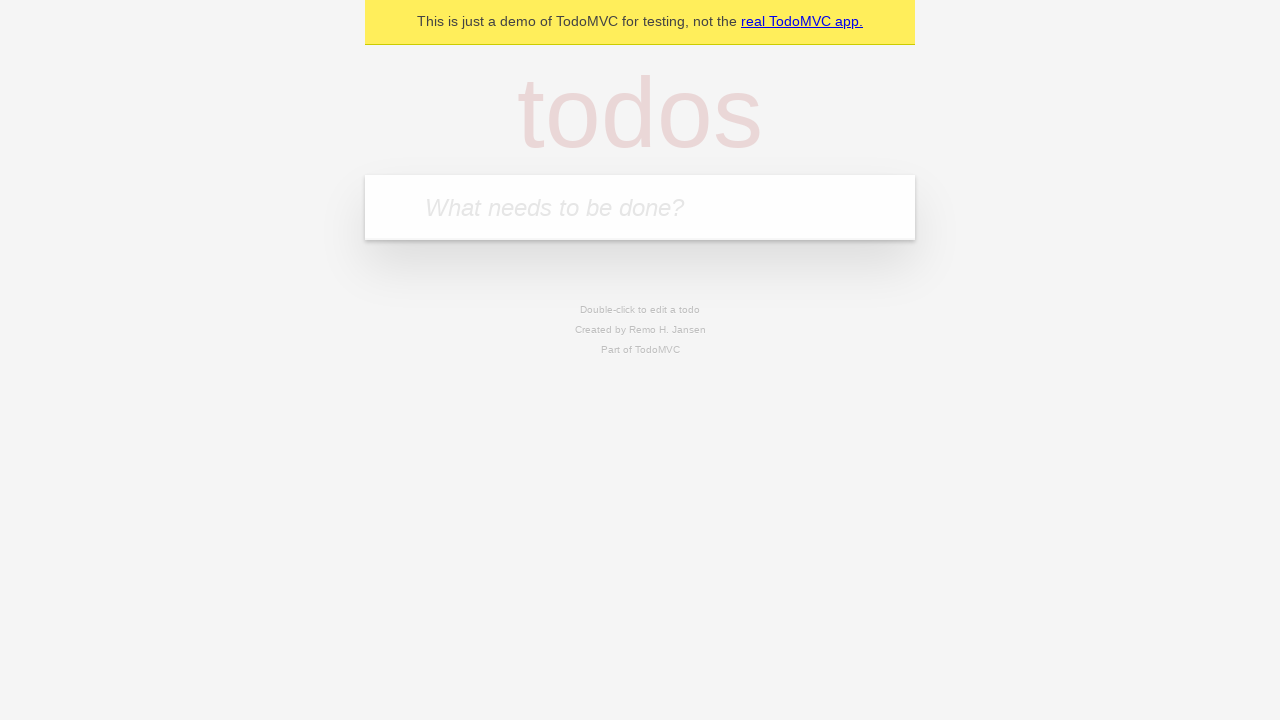

Filled todo input with 'buy some cheese' on internal:attr=[placeholder="What needs to be done?"i]
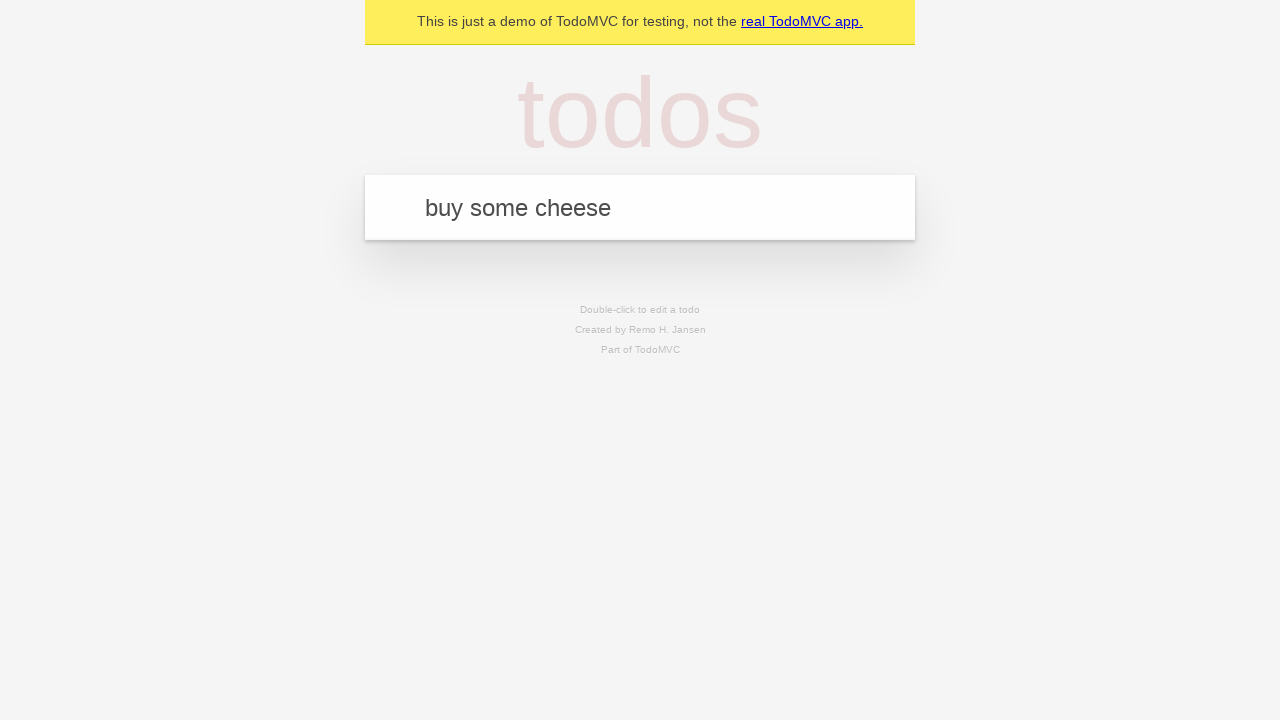

Pressed Enter to create todo 'buy some cheese' on internal:attr=[placeholder="What needs to be done?"i]
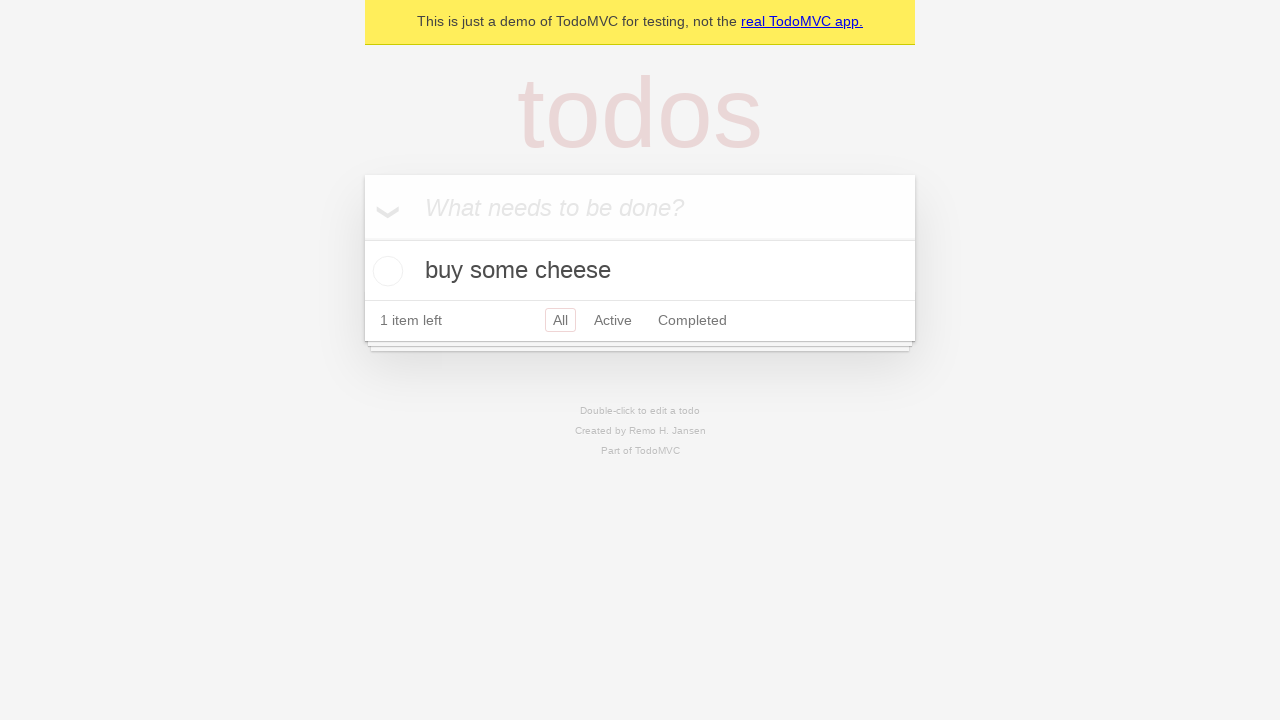

Filled todo input with 'feed the cat' on internal:attr=[placeholder="What needs to be done?"i]
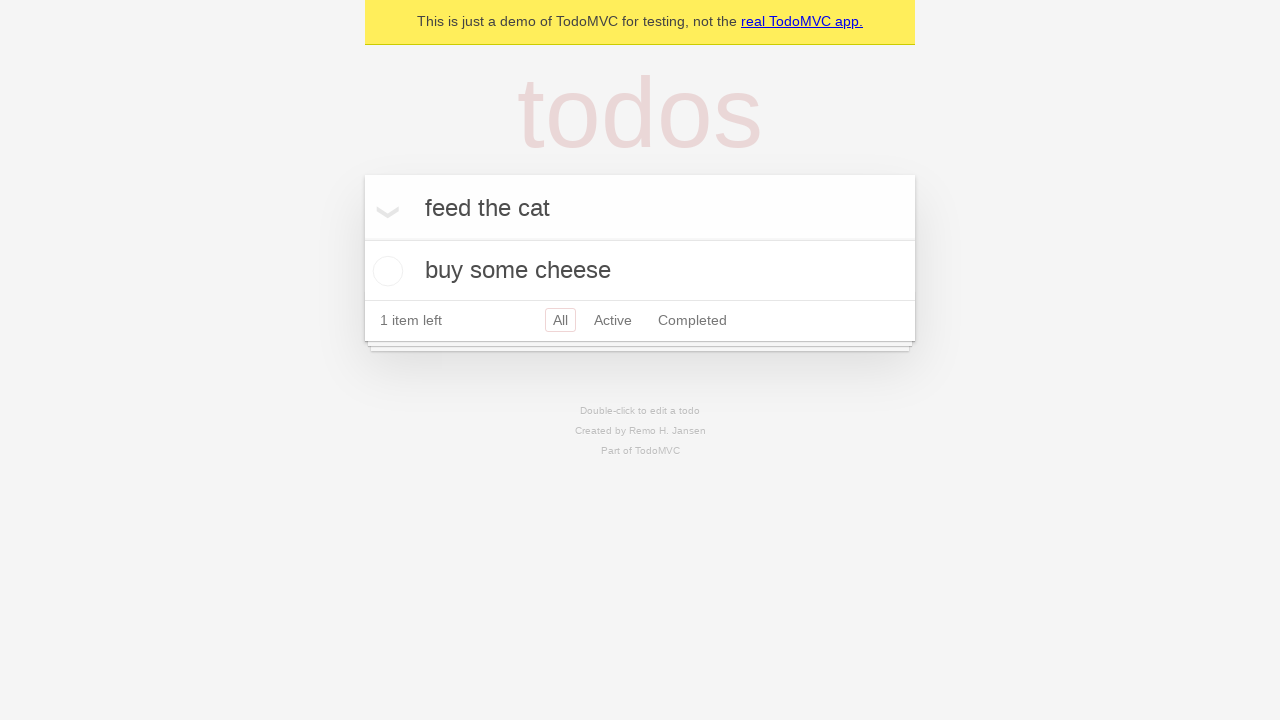

Pressed Enter to create todo 'feed the cat' on internal:attr=[placeholder="What needs to be done?"i]
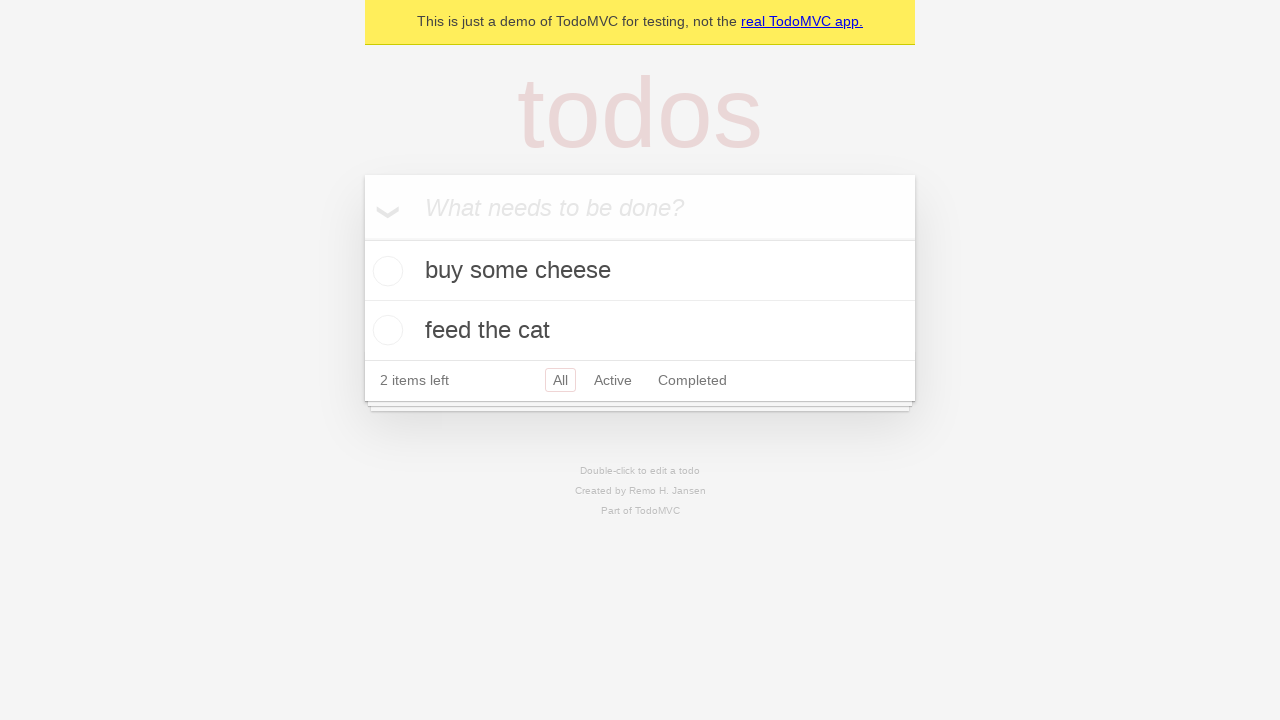

Filled todo input with 'book a doctors appointment' on internal:attr=[placeholder="What needs to be done?"i]
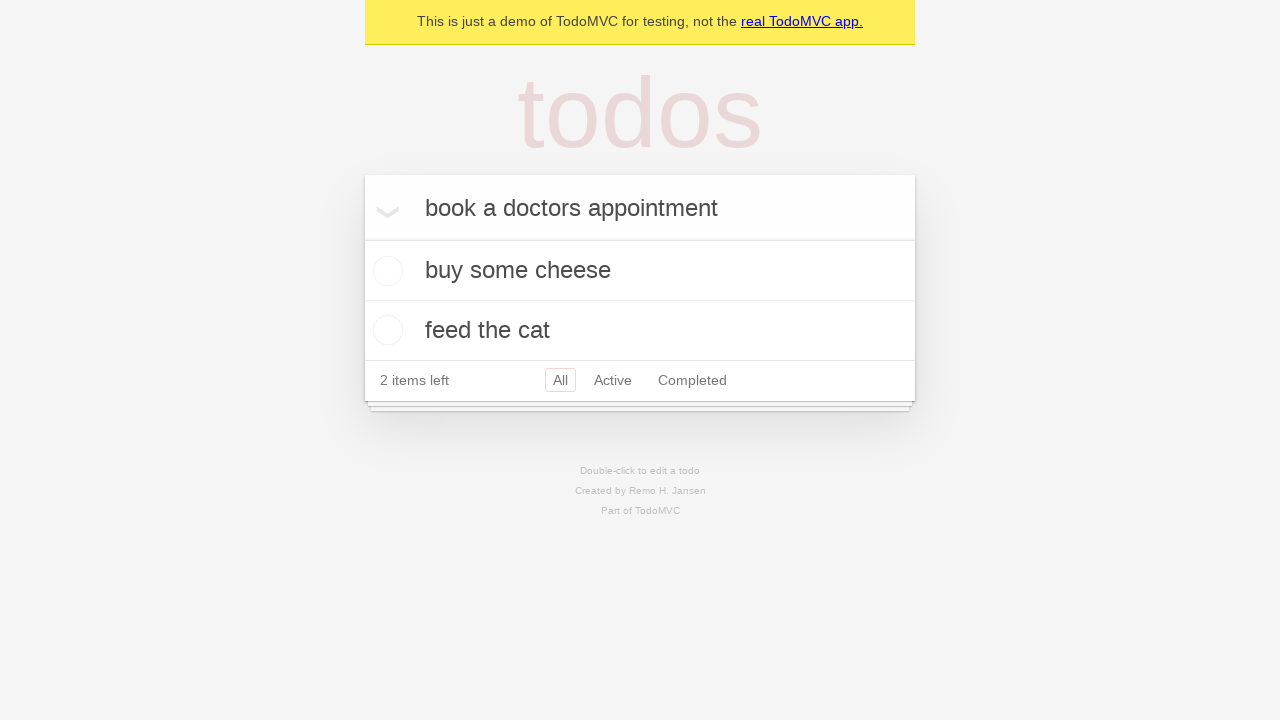

Pressed Enter to create todo 'book a doctors appointment' on internal:attr=[placeholder="What needs to be done?"i]
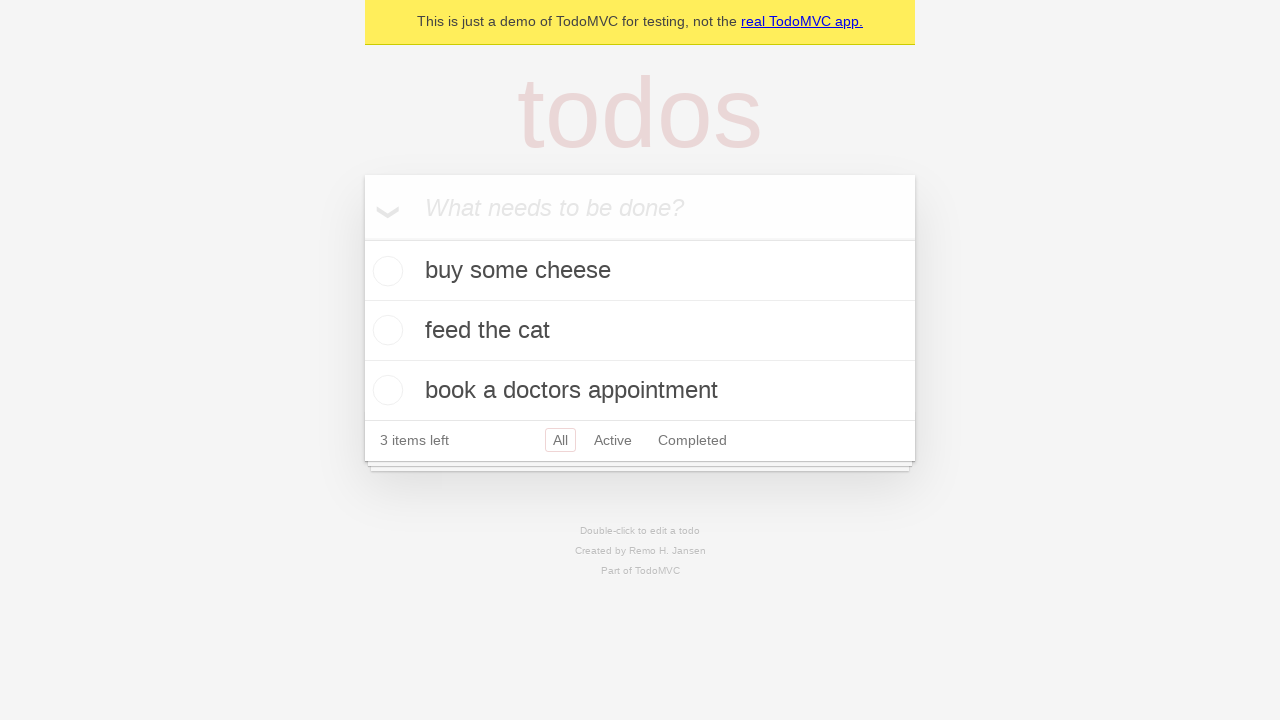

Waited for all 3 todos to be created
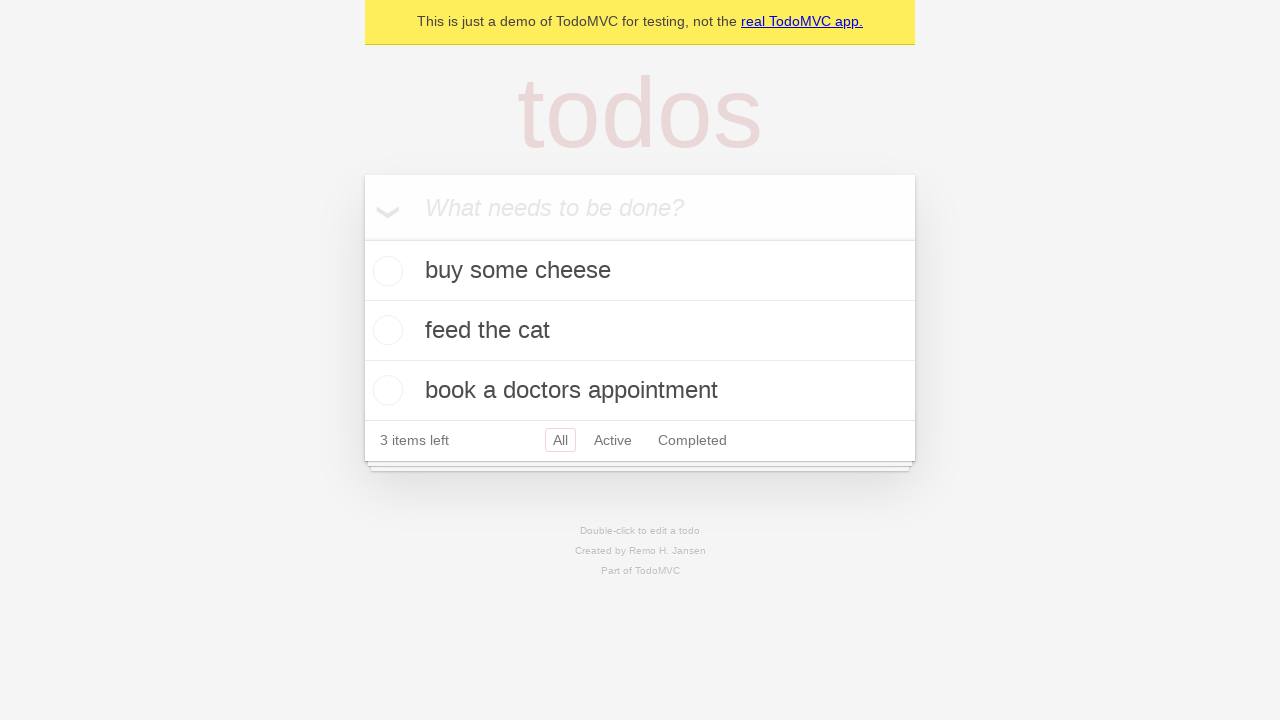

Double-clicked second todo to enter edit mode at (640, 331) on [data-testid='todo-item'] >> nth=1
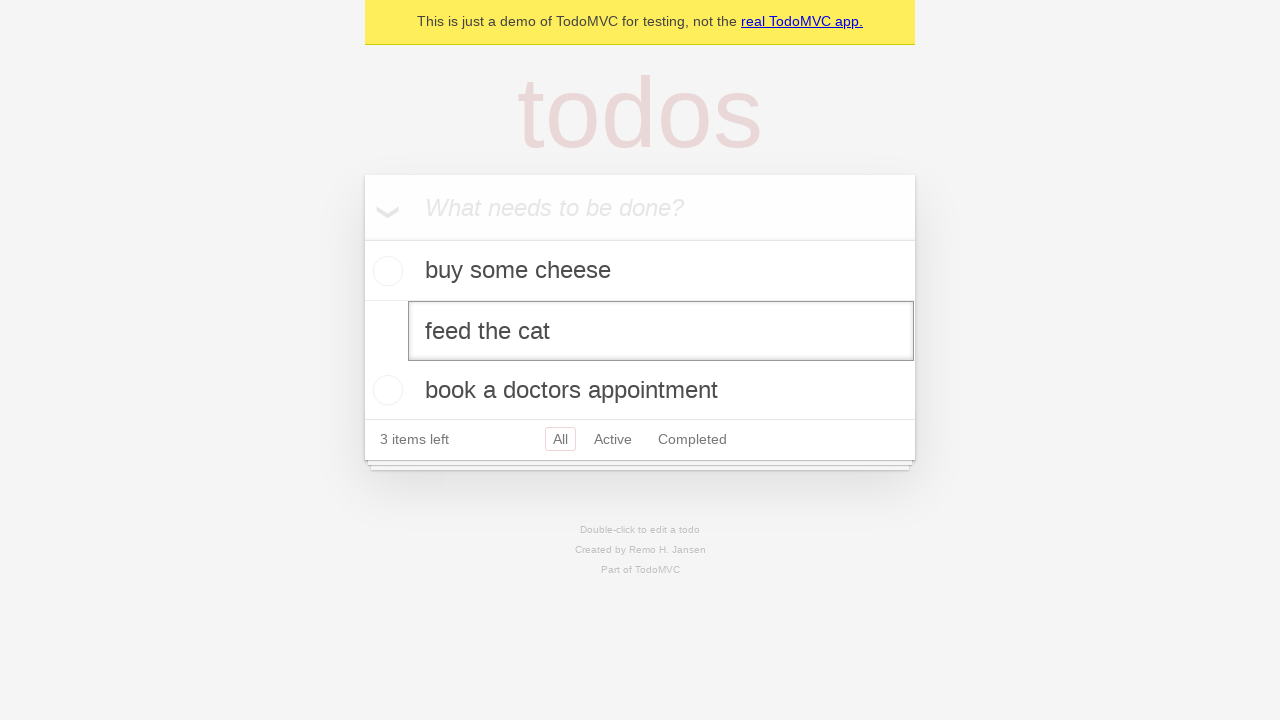

Edit mode activated - edit textbox is visible
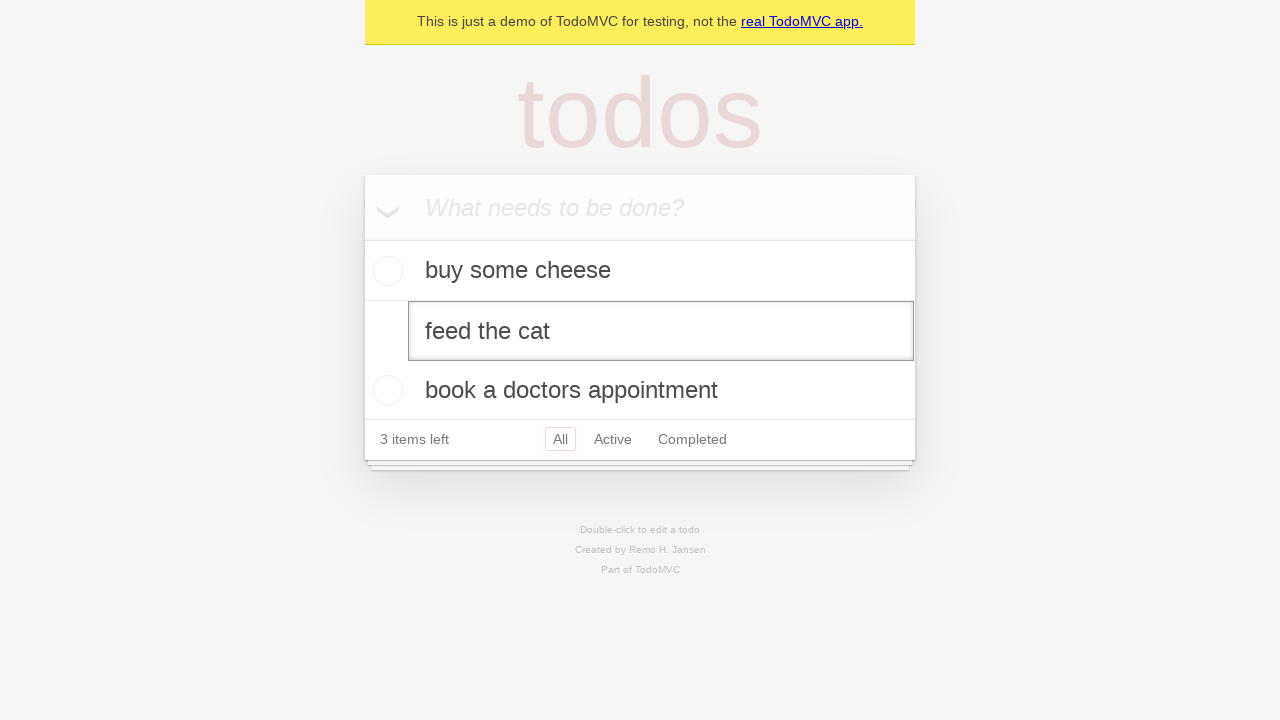

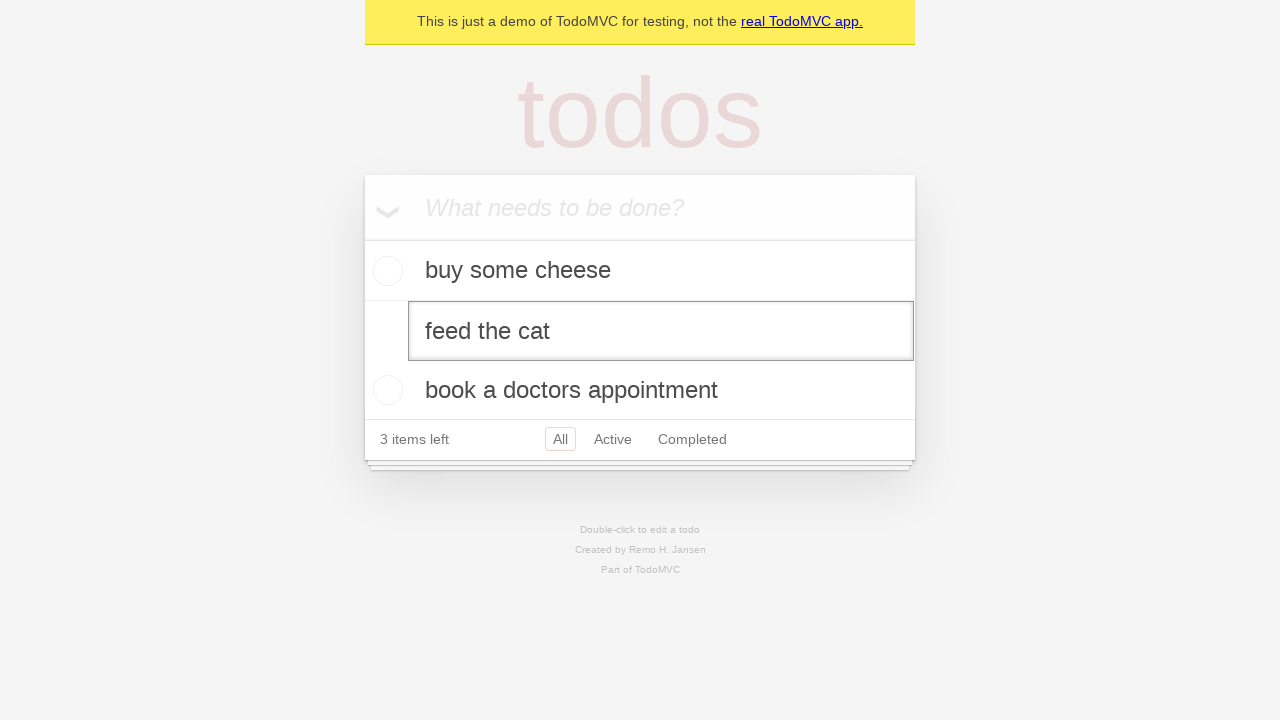